Navigates to the Automation Exercise website and clicks on the shopping cart icon in the navigation

Starting URL: https://automationexercise.com

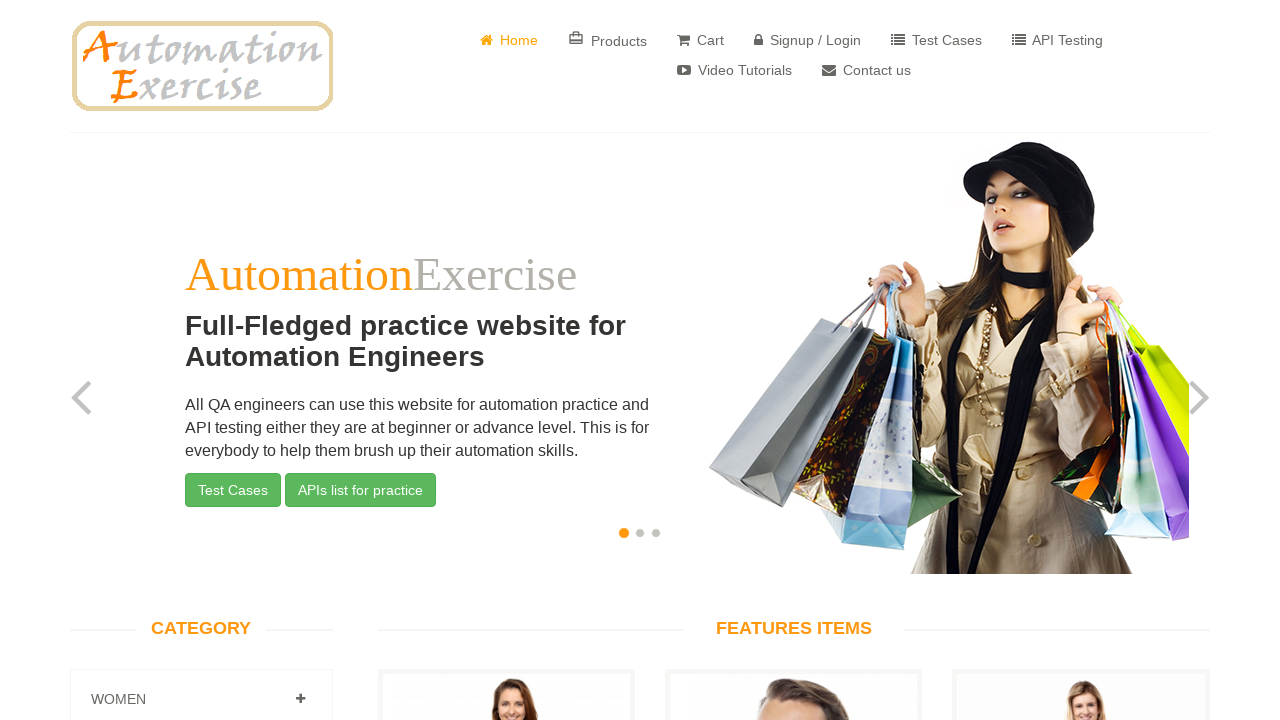

Navigated to Automation Exercise website
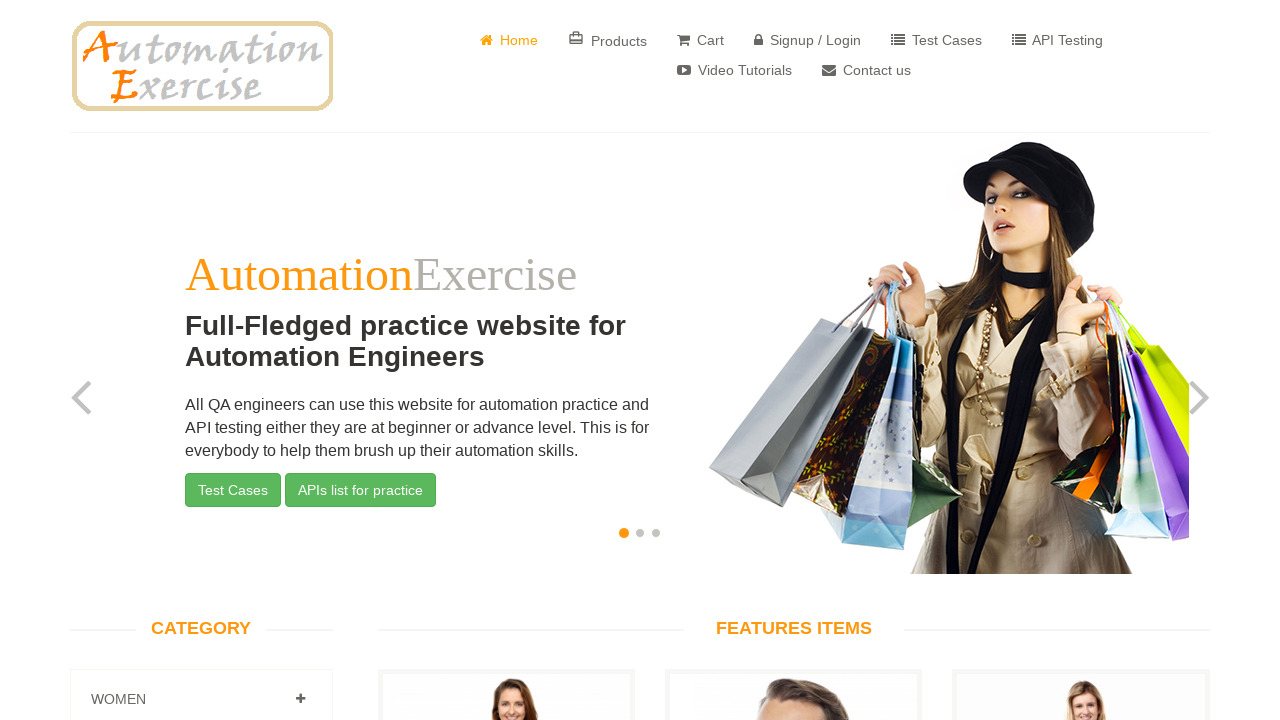

Clicked on the shopping cart icon in the navigation at (684, 40) on .fa-shopping-cart
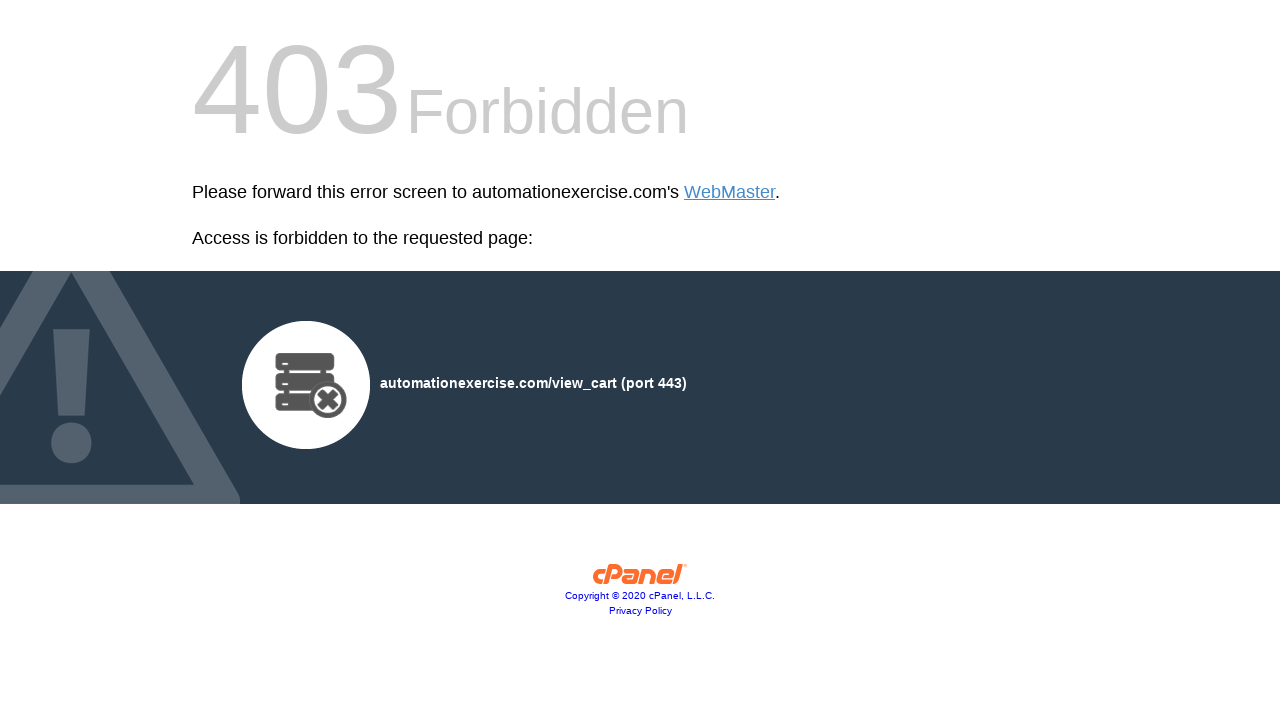

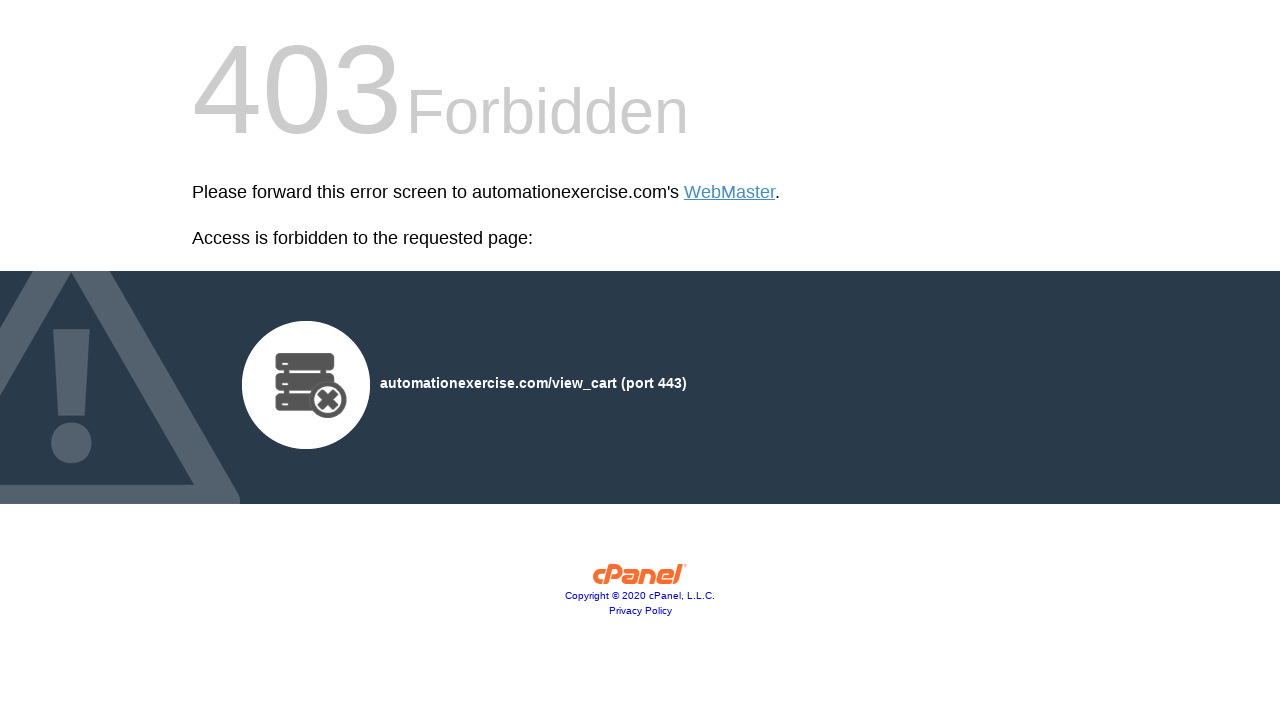